Tests the quit method functionality by navigating to a test page and clicking a link that opens a popup window

Starting URL: http://omayo.blogspot.com/

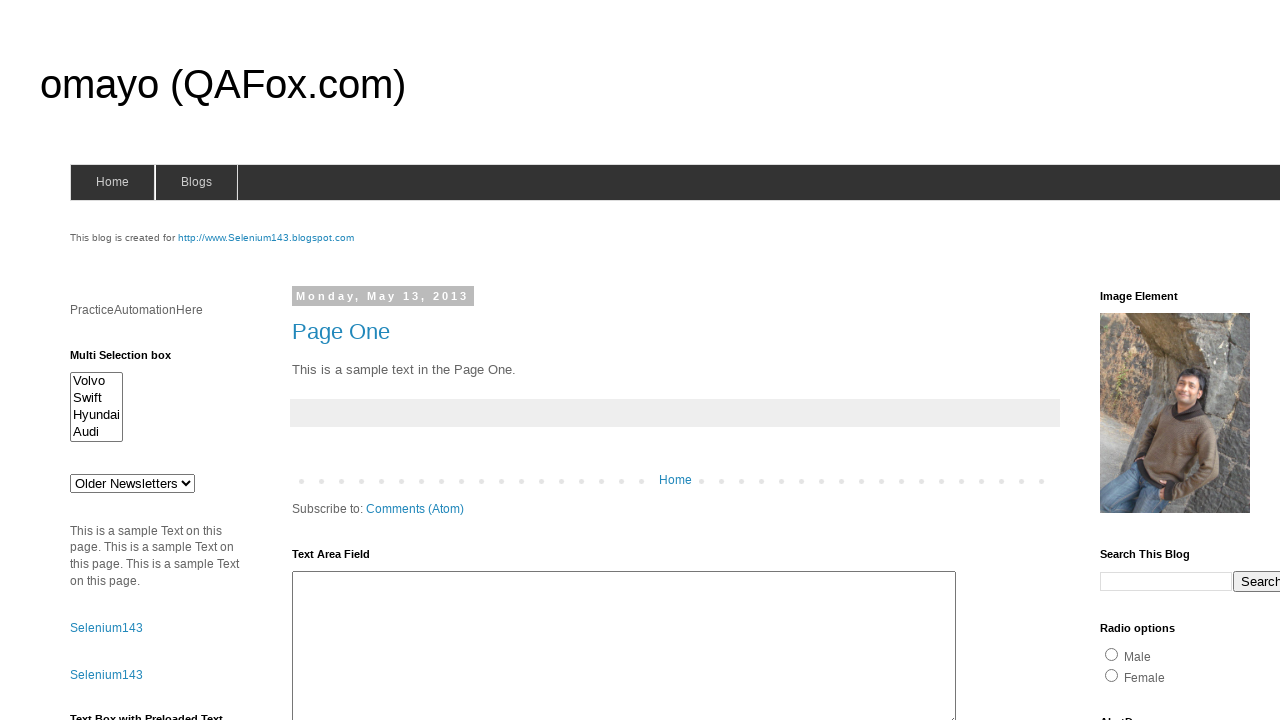

Clicked link to open a popup window at (132, 360) on text=Open a popup window
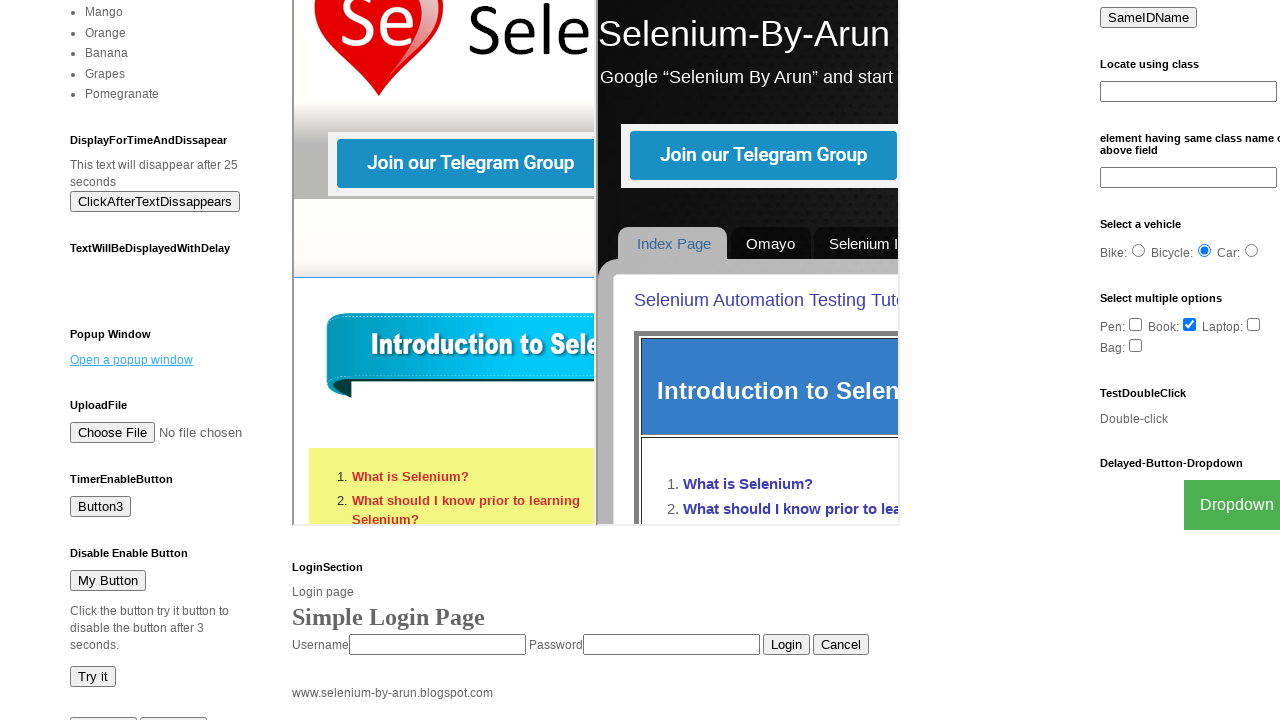

Waited for popup window to open
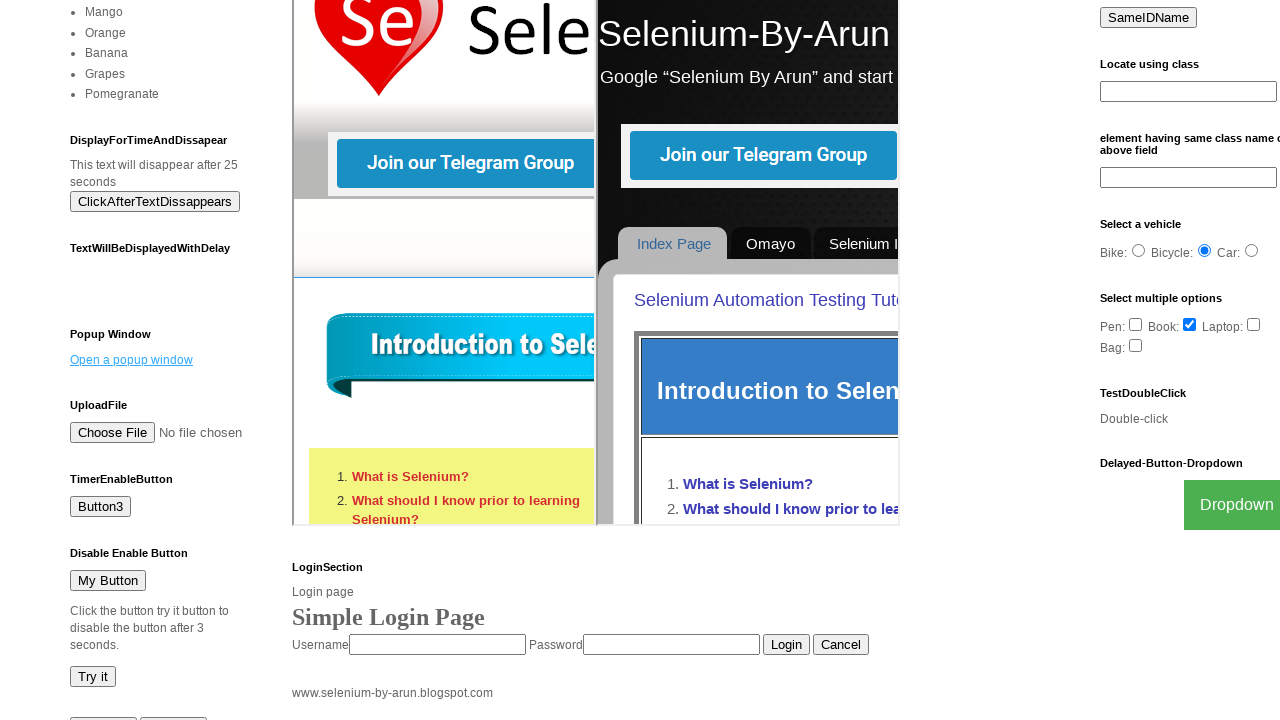

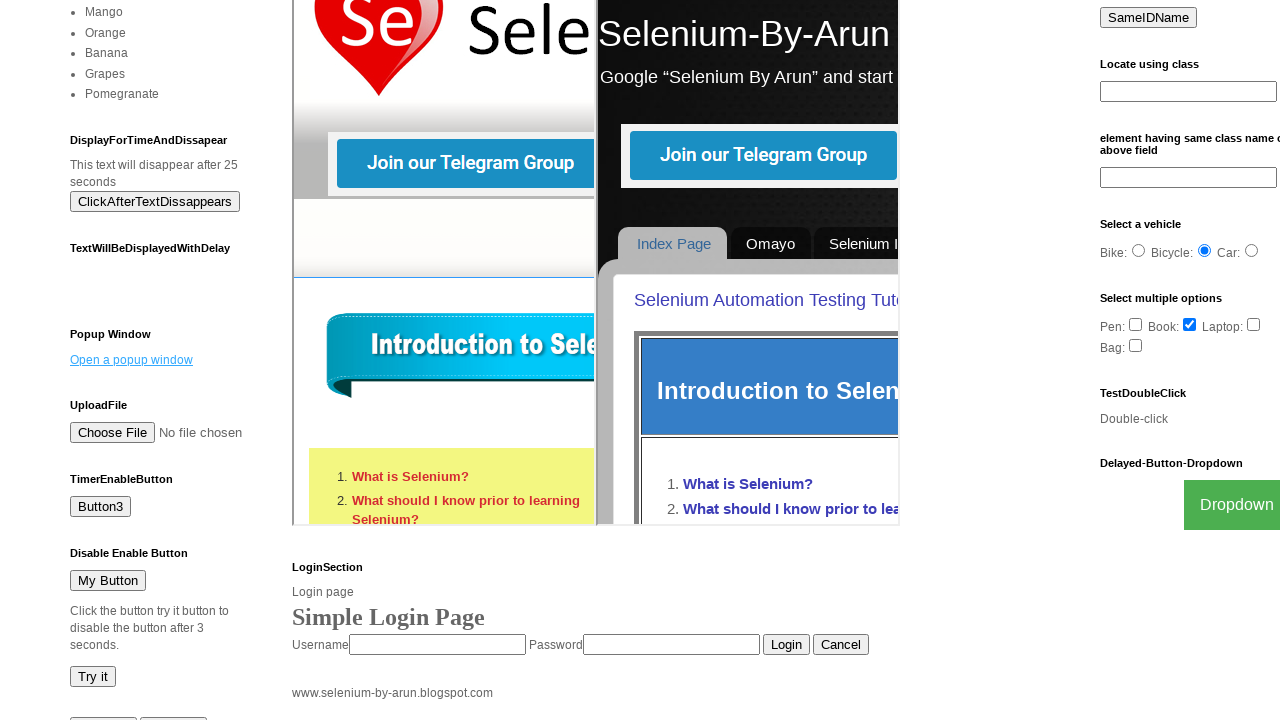